Tests right-click functionality on a button element and verifies that the correct message appears after the context click action

Starting URL: https://demoqa.com/buttons

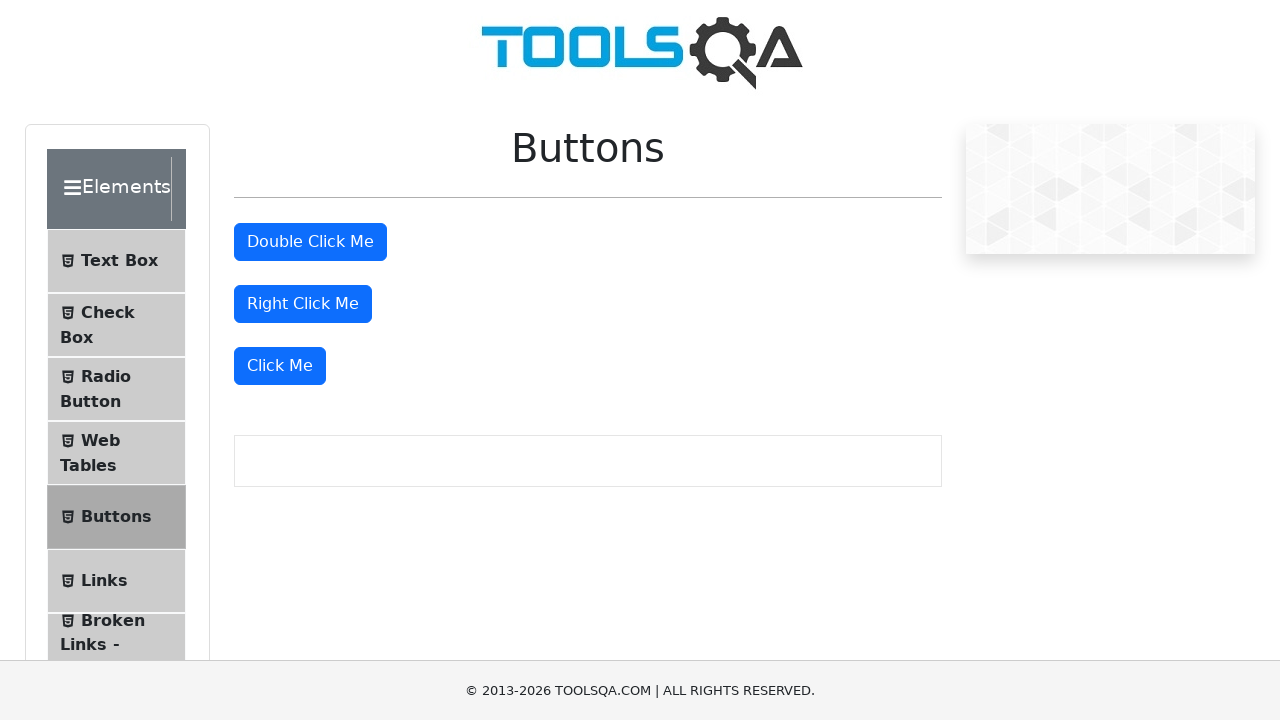

Located the right-click button element
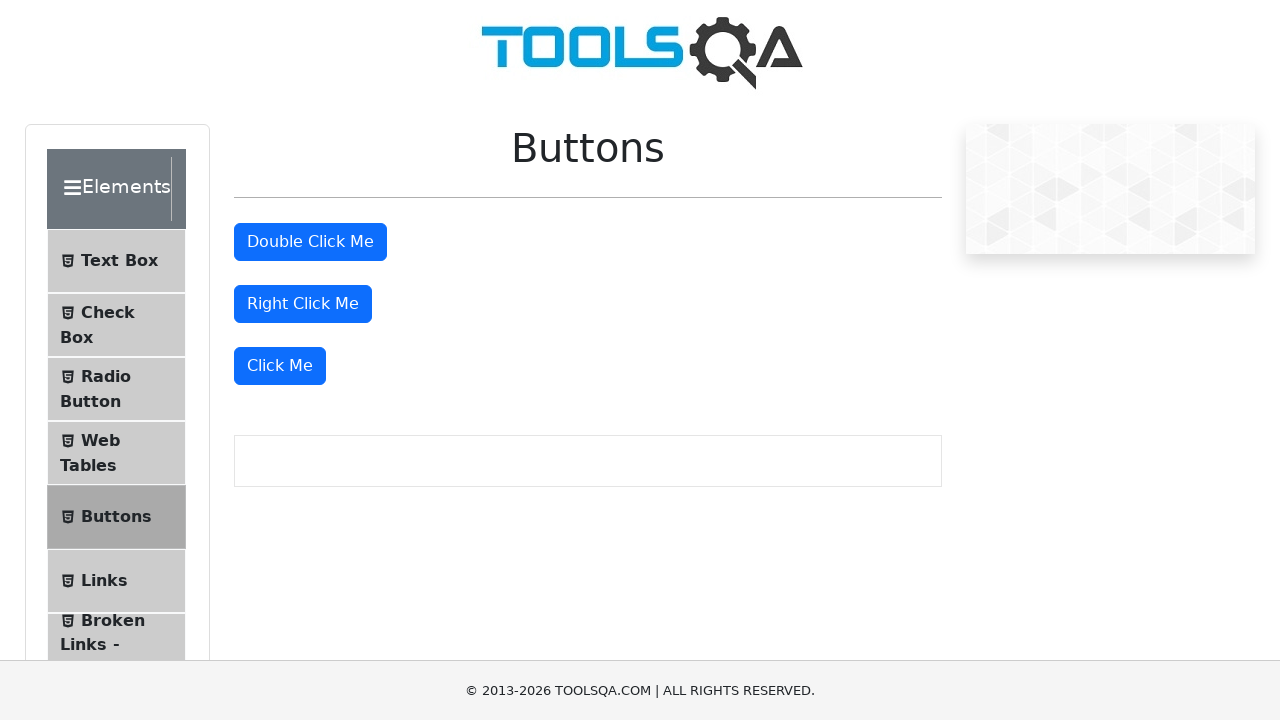

Performed right-click (context click) on the button at (303, 304) on #rightClickBtn
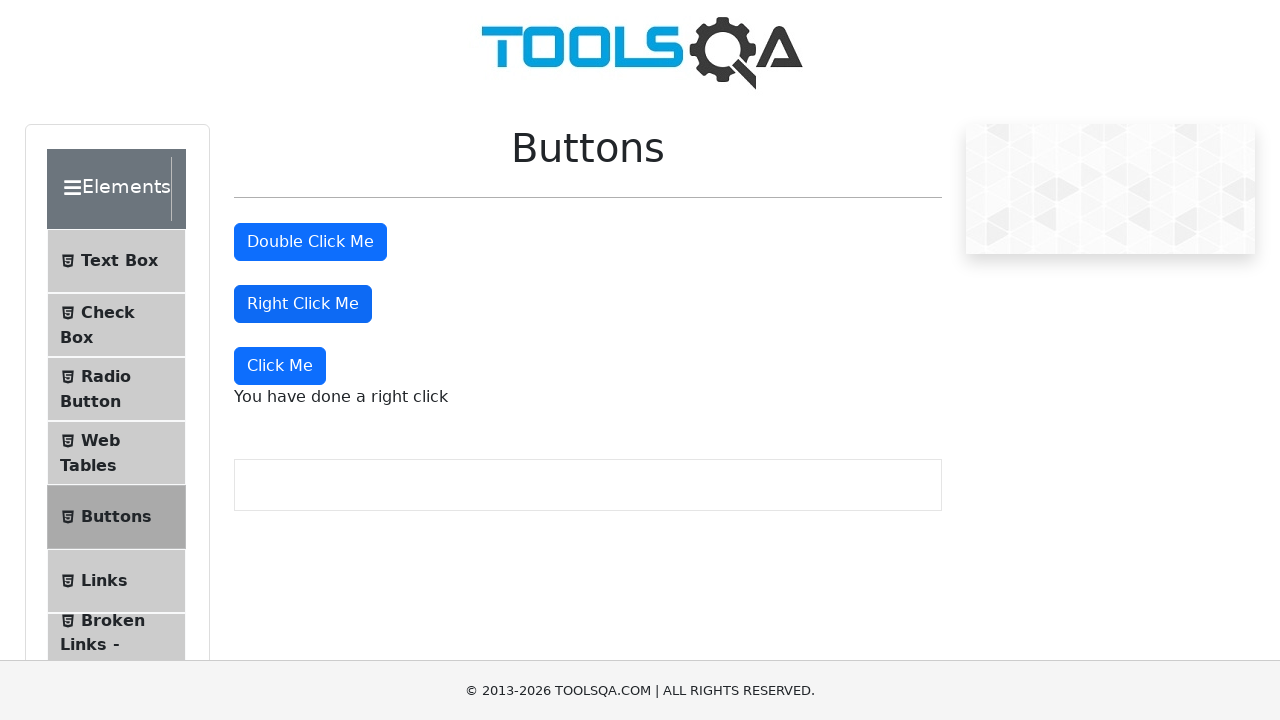

Right-click message element became visible
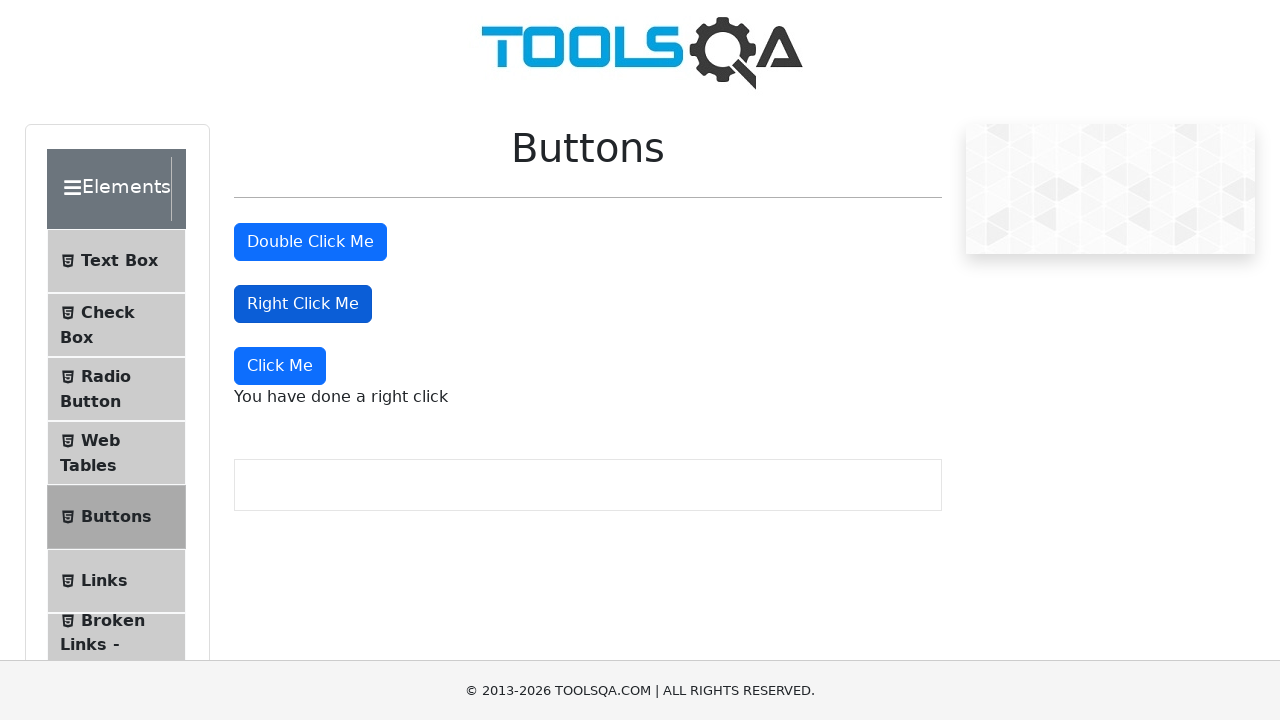

Retrieved message text: 'You have done a right click'
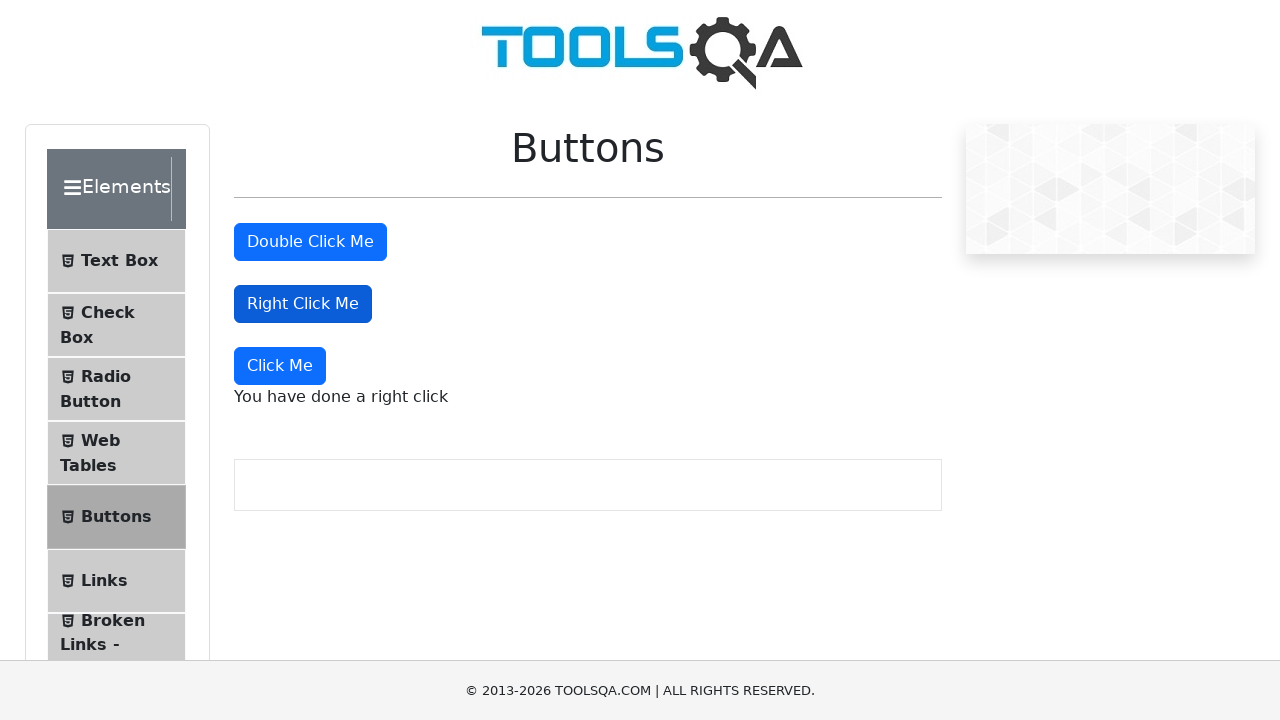

Assertion passed: message contains 'right click'
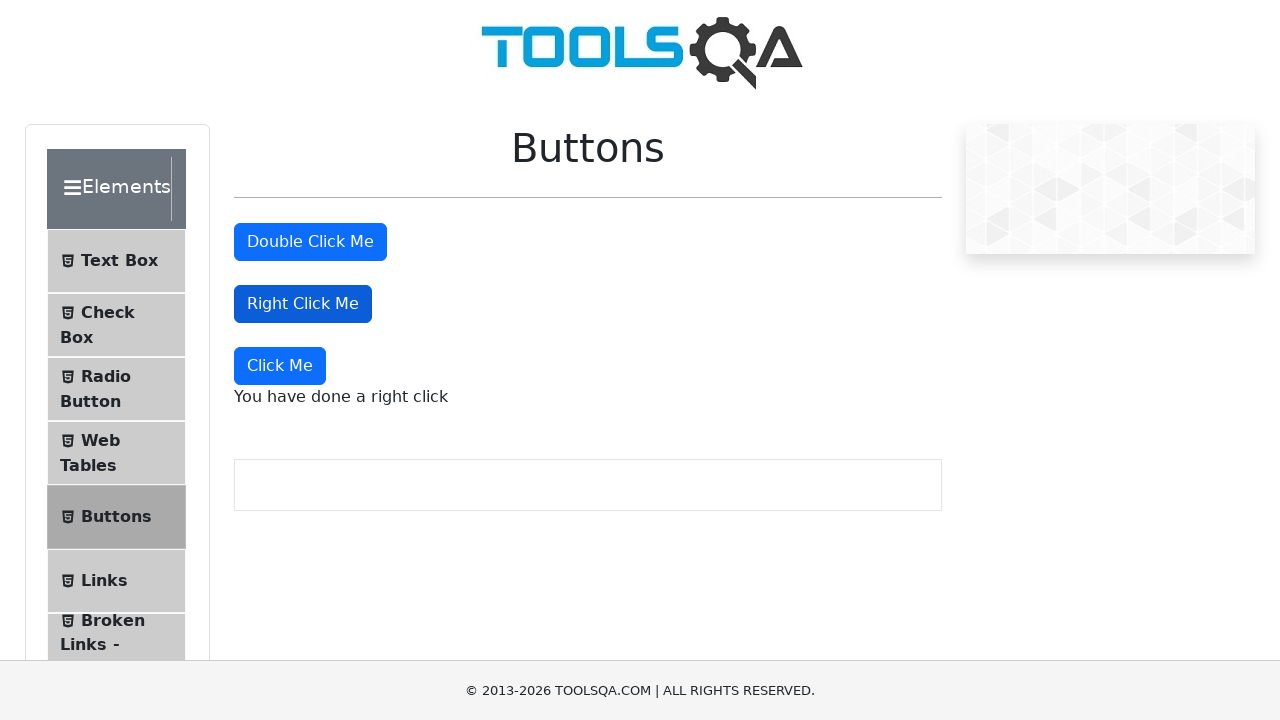

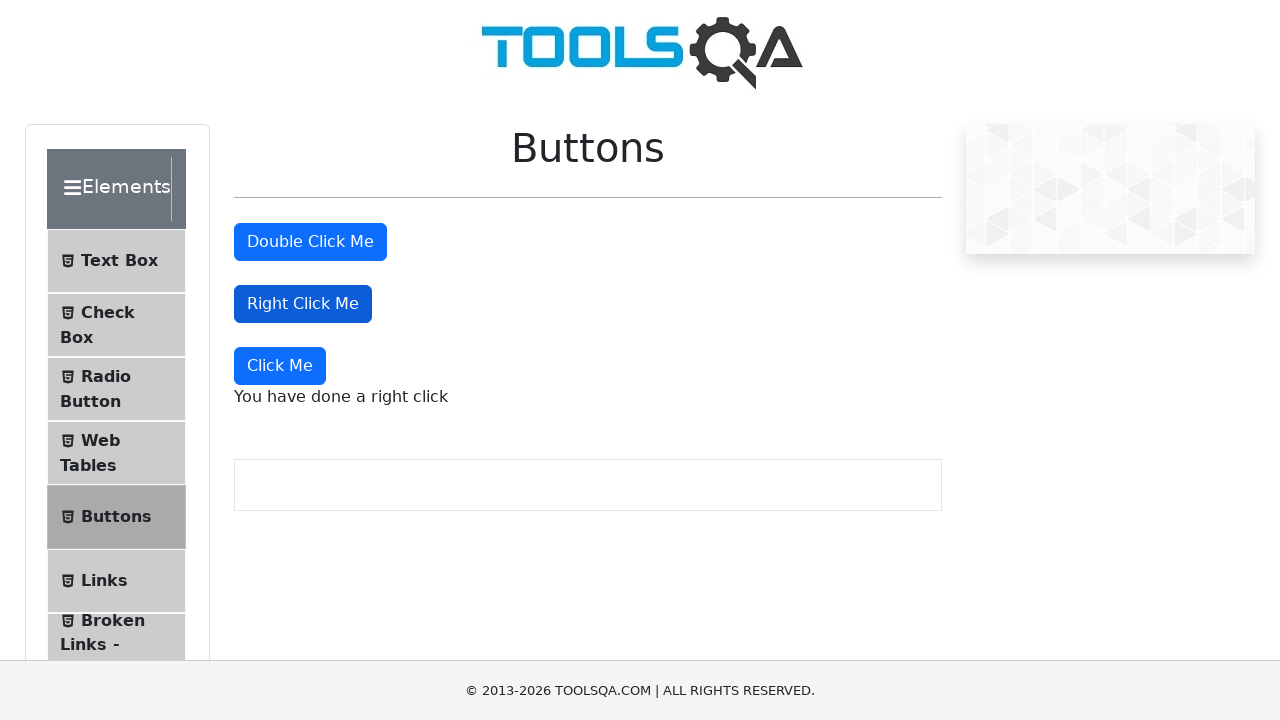